Tests drag and drop functionality by dragging an element to a droppable zone

Starting URL: http://testautomationpractice.blogspot.com/

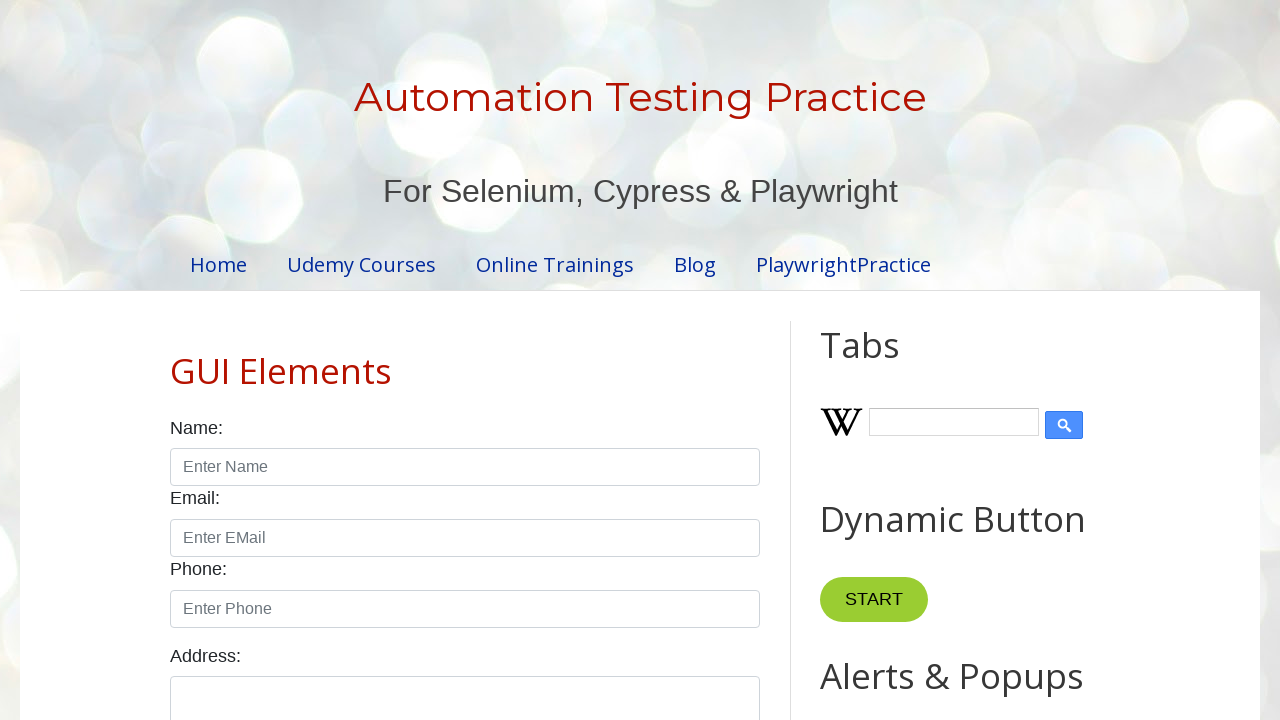

Located draggable element with ID 'draggable'
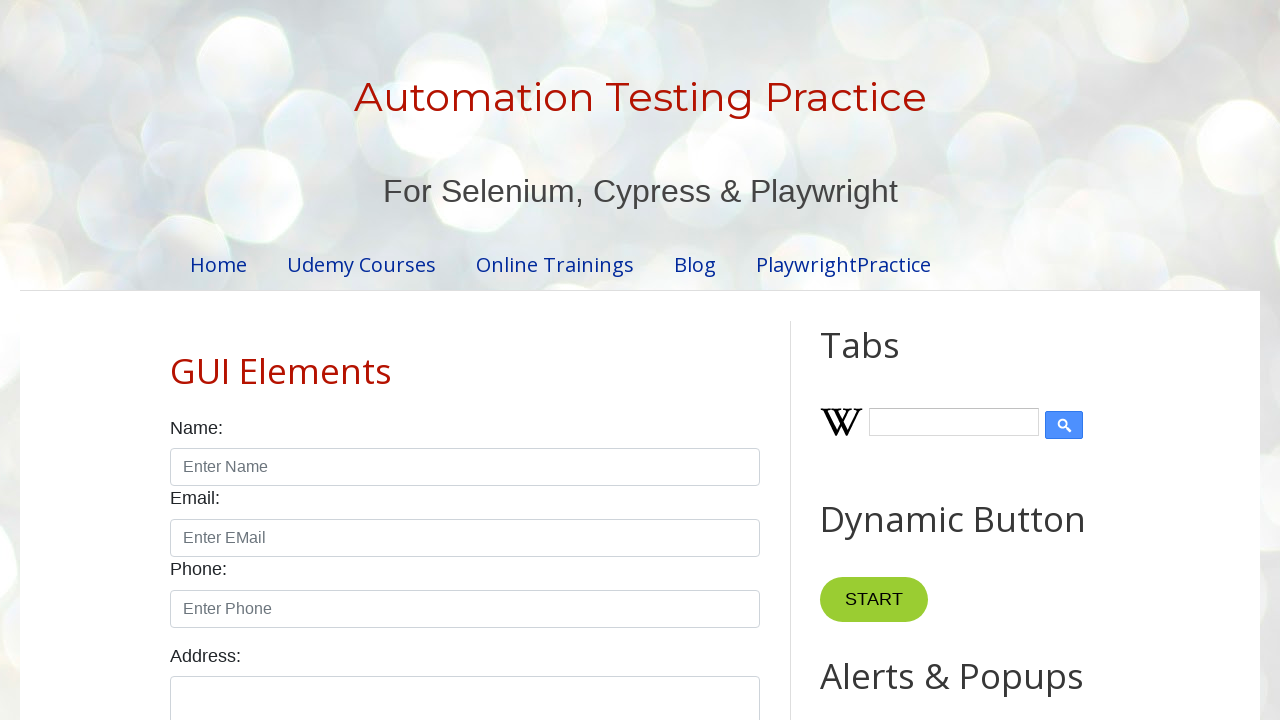

Located drop zone element with ID 'droppable'
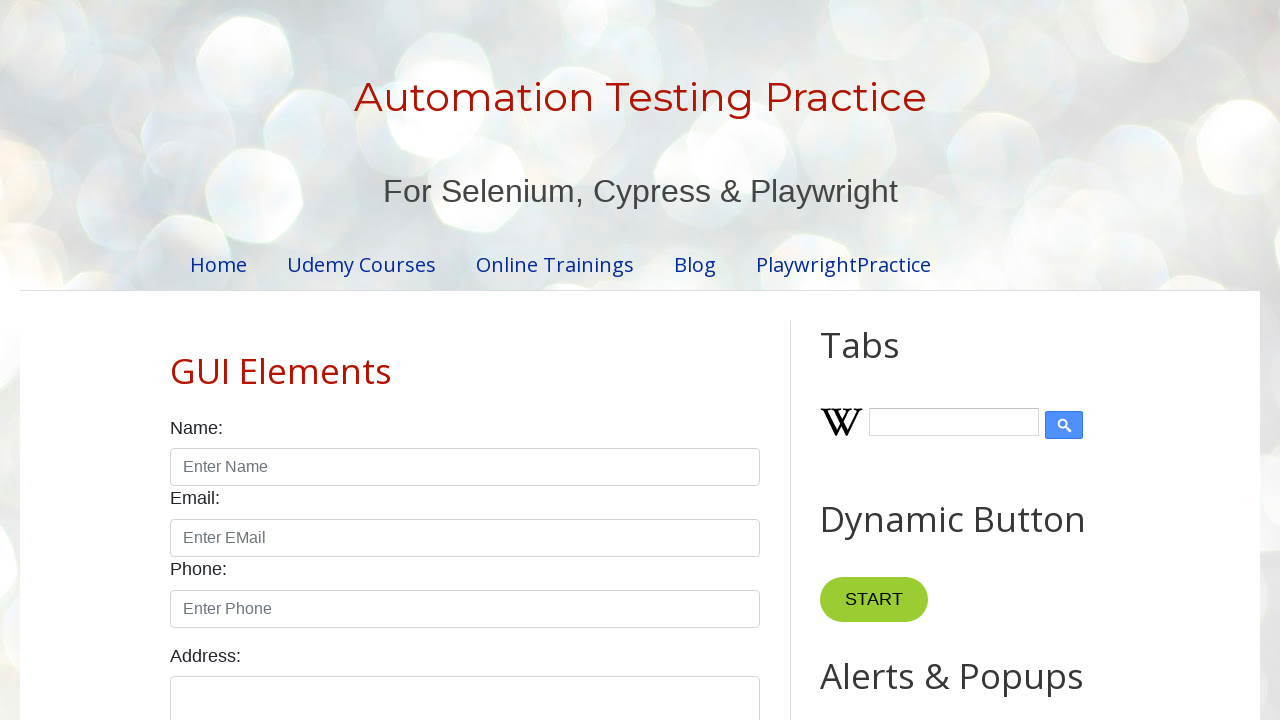

Successfully dragged element to drop zone at (1015, 386)
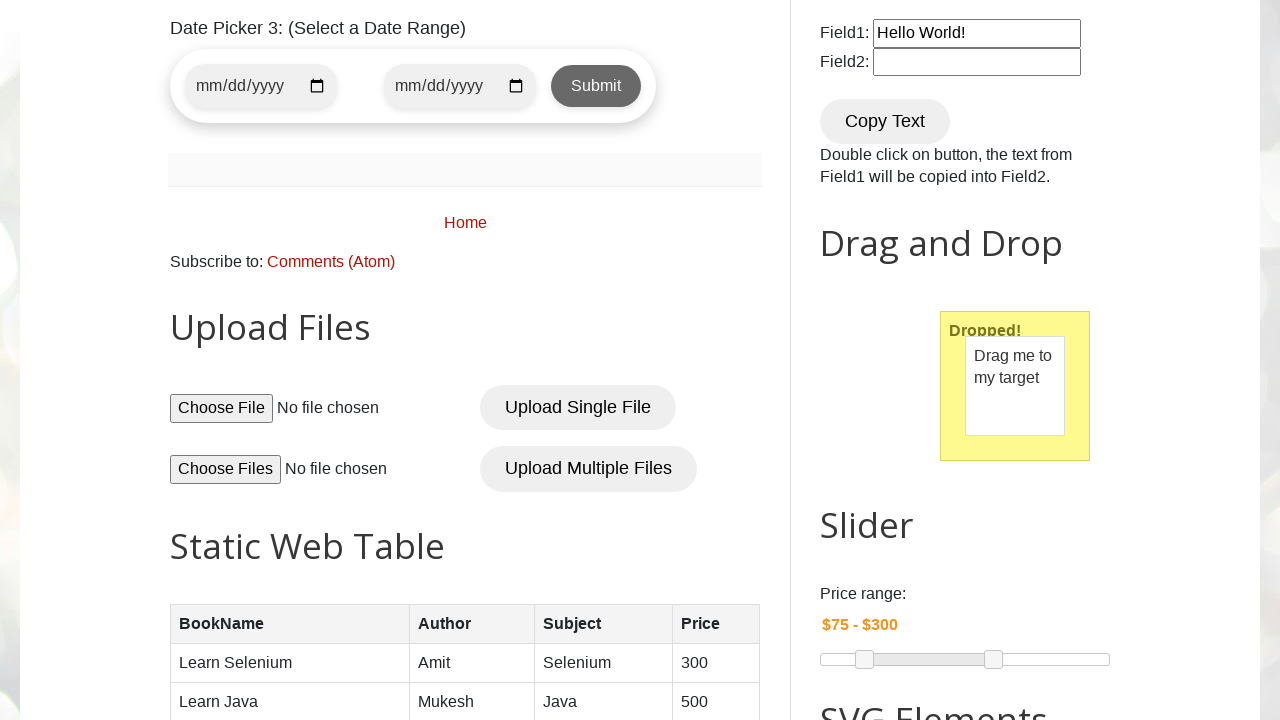

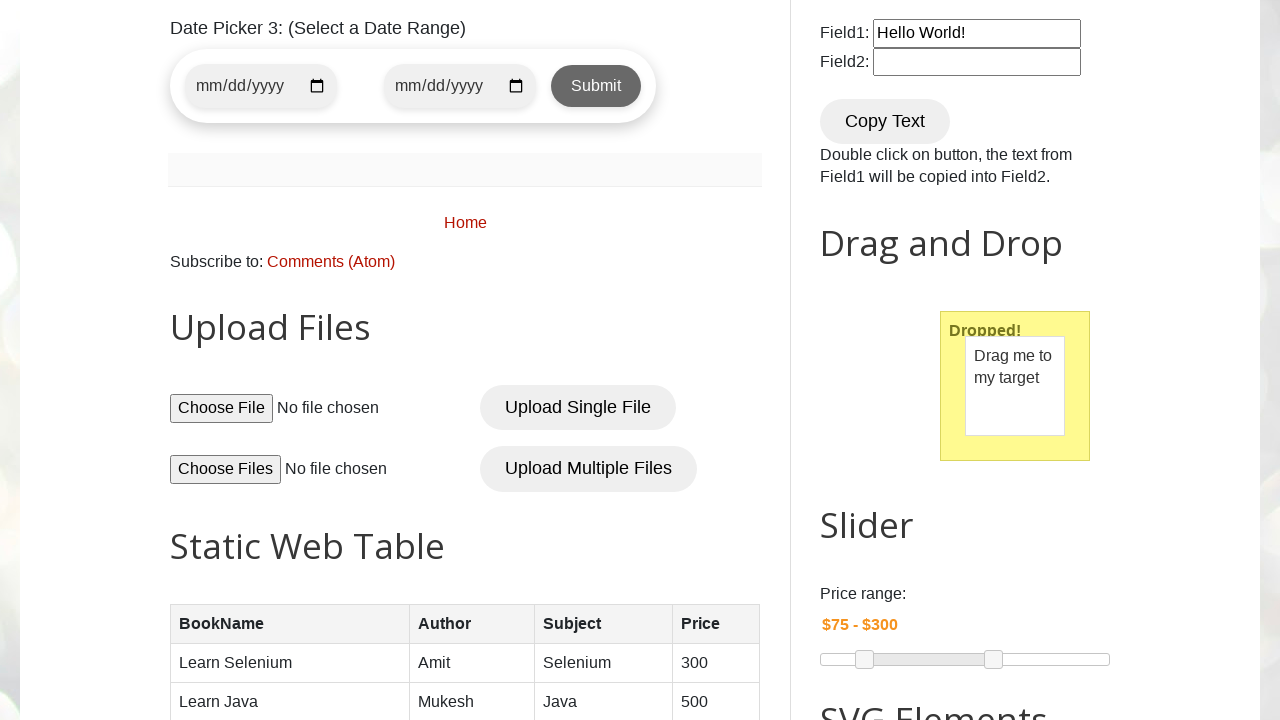